Verifies that the company logo is displayed on the OrangeHRM login page

Starting URL: https://opensource-demo.orangehrmlive.com/web/index.php/auth/login

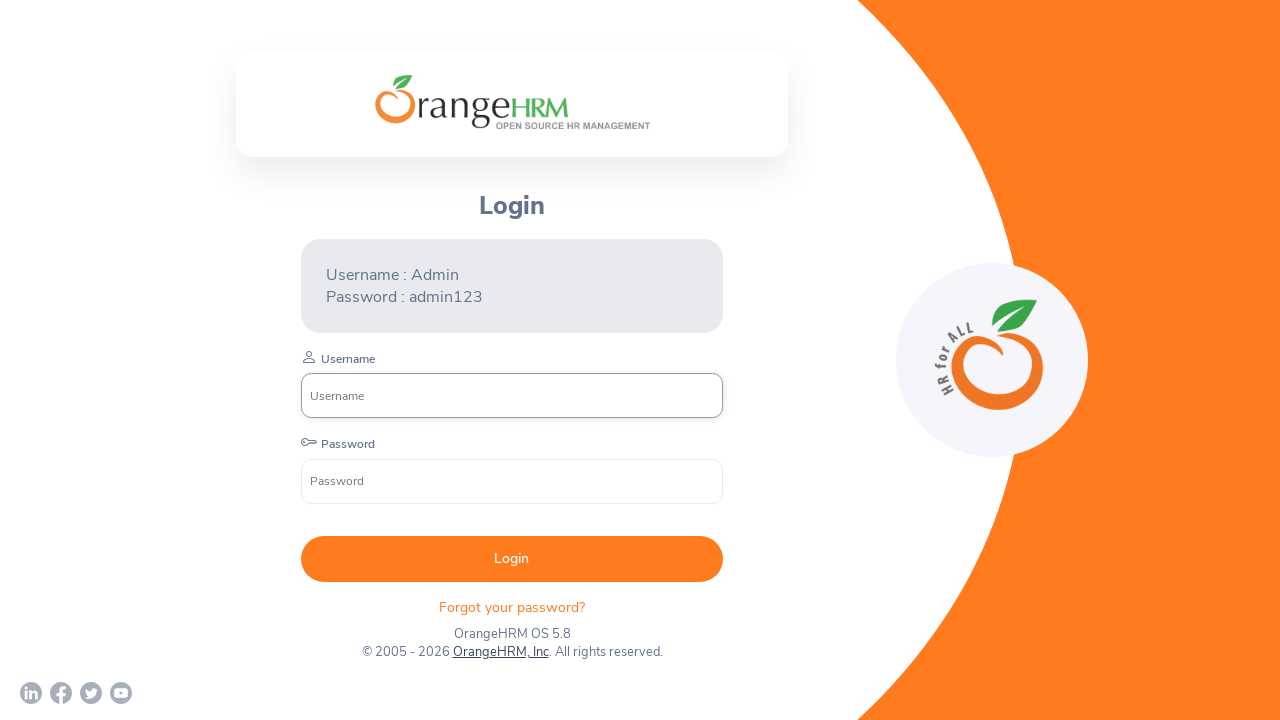

Waited for company logo element to be present in DOM
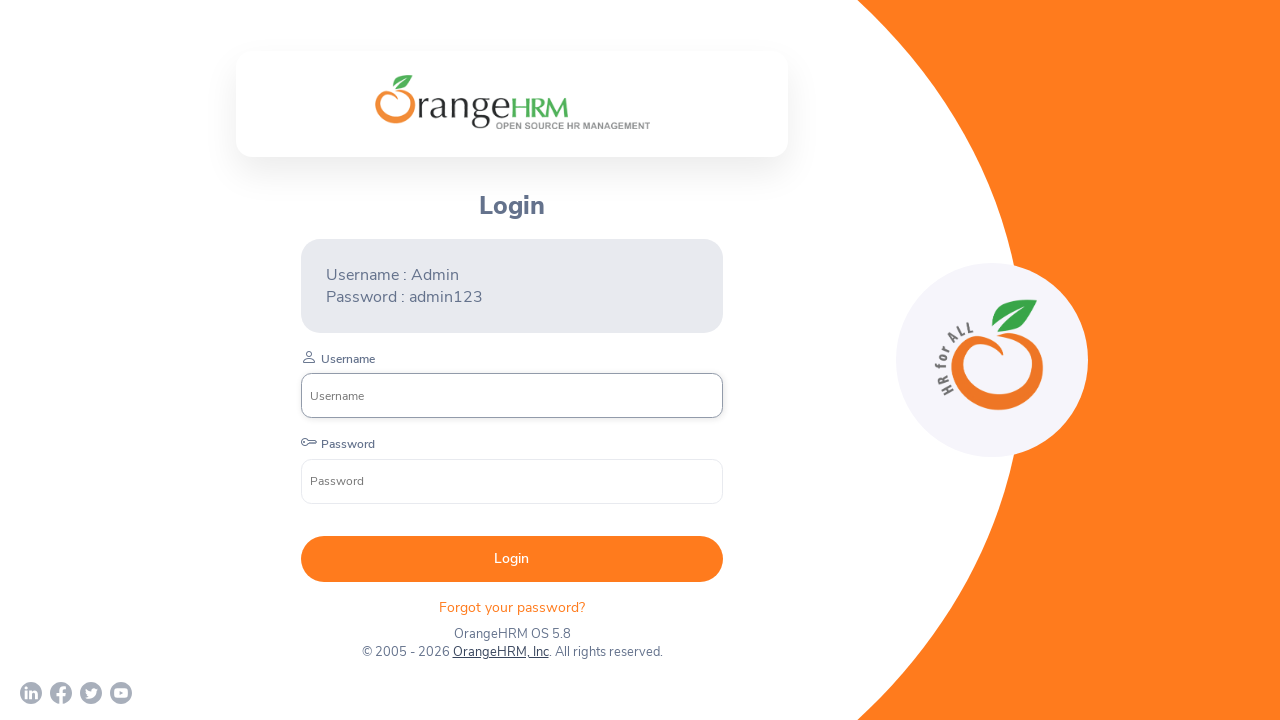

Verified company logo is visible on OrangeHRM login page
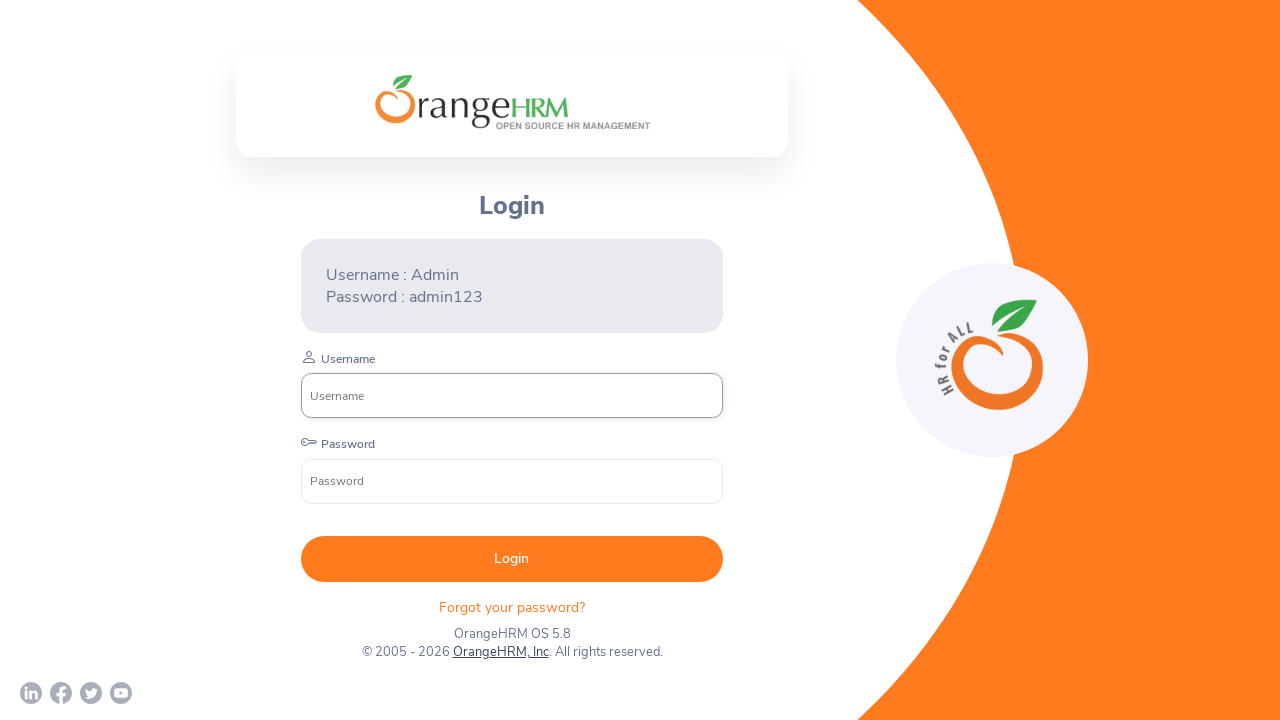

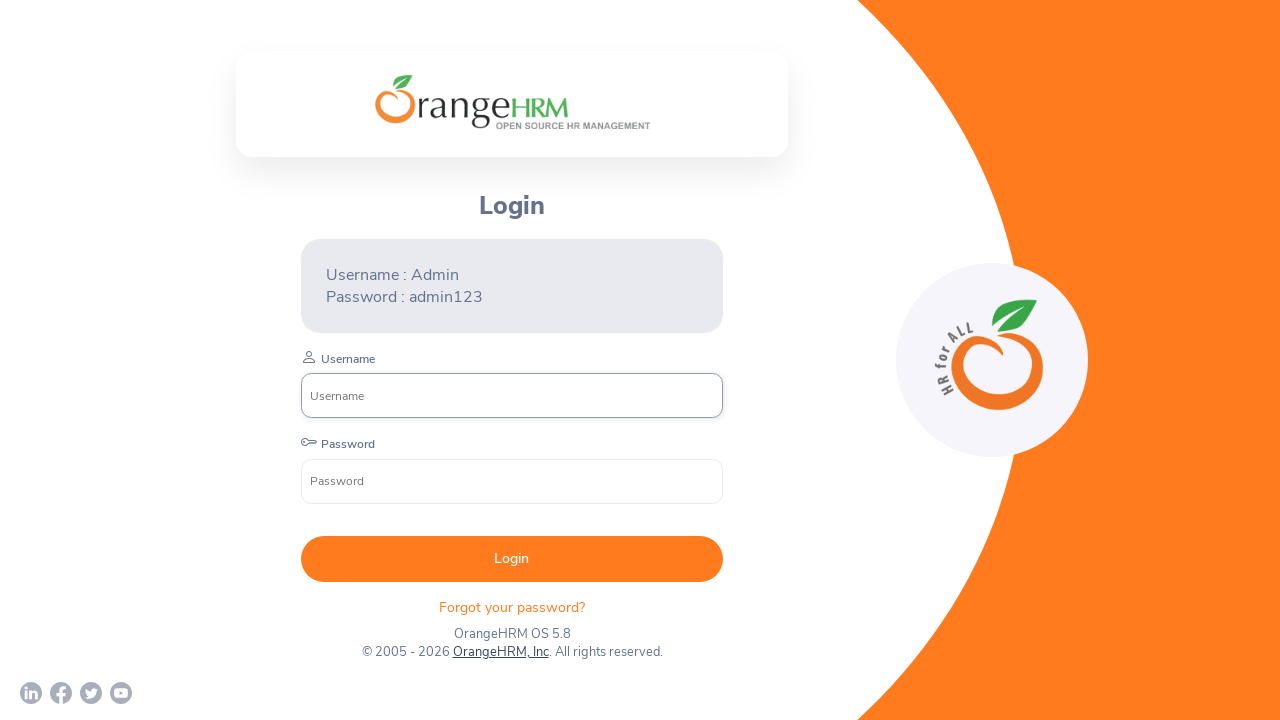